Tests the "Top Deals" functionality by clicking the link, switching to a new window, sorting items in descending order, and paginating through results to find a specific item (Strawberry).

Starting URL: https://rahulshettyacademy.com/seleniumPractise/#/

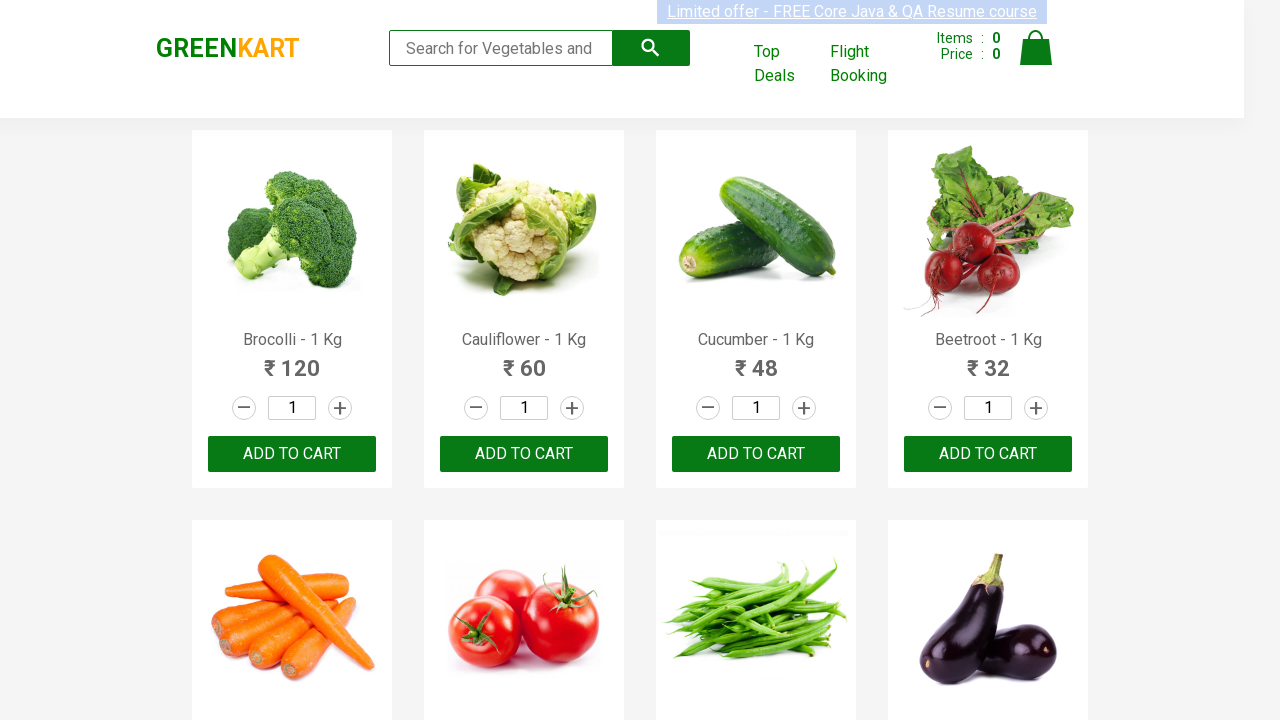

Clicked 'Top Deals' link to open new window at (787, 64) on text=Top Deals
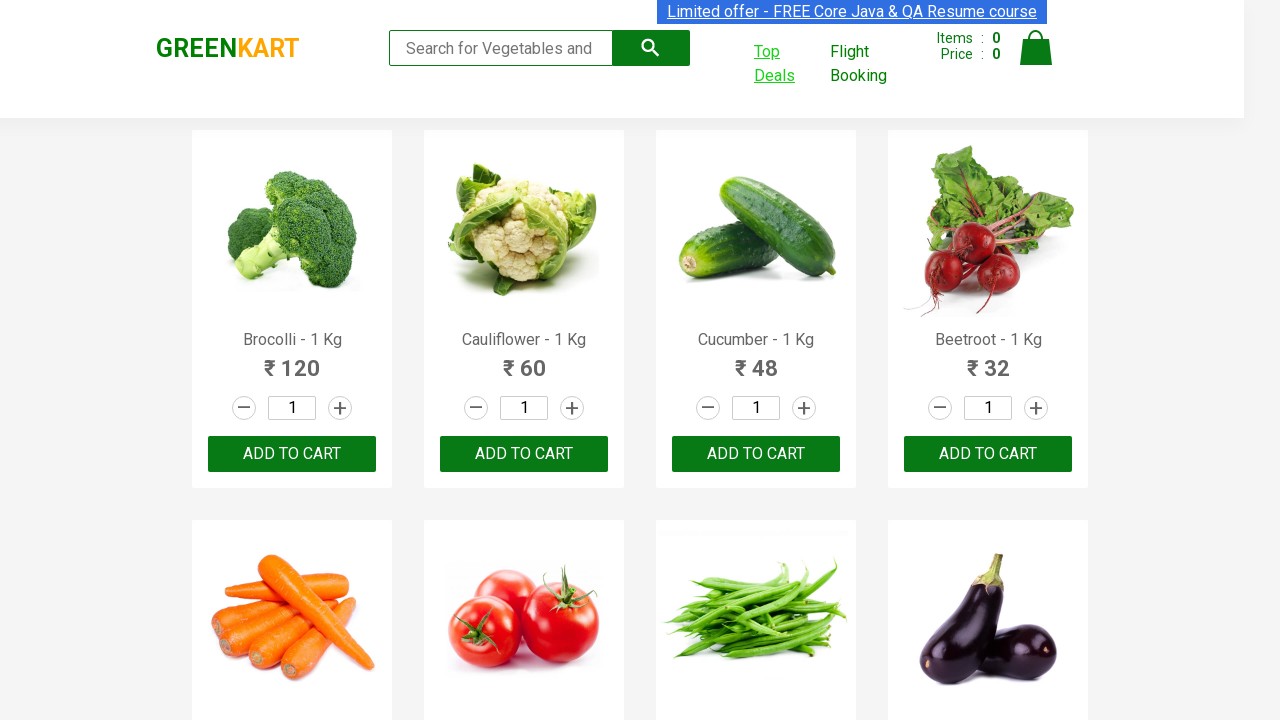

Obtained reference to child window/page
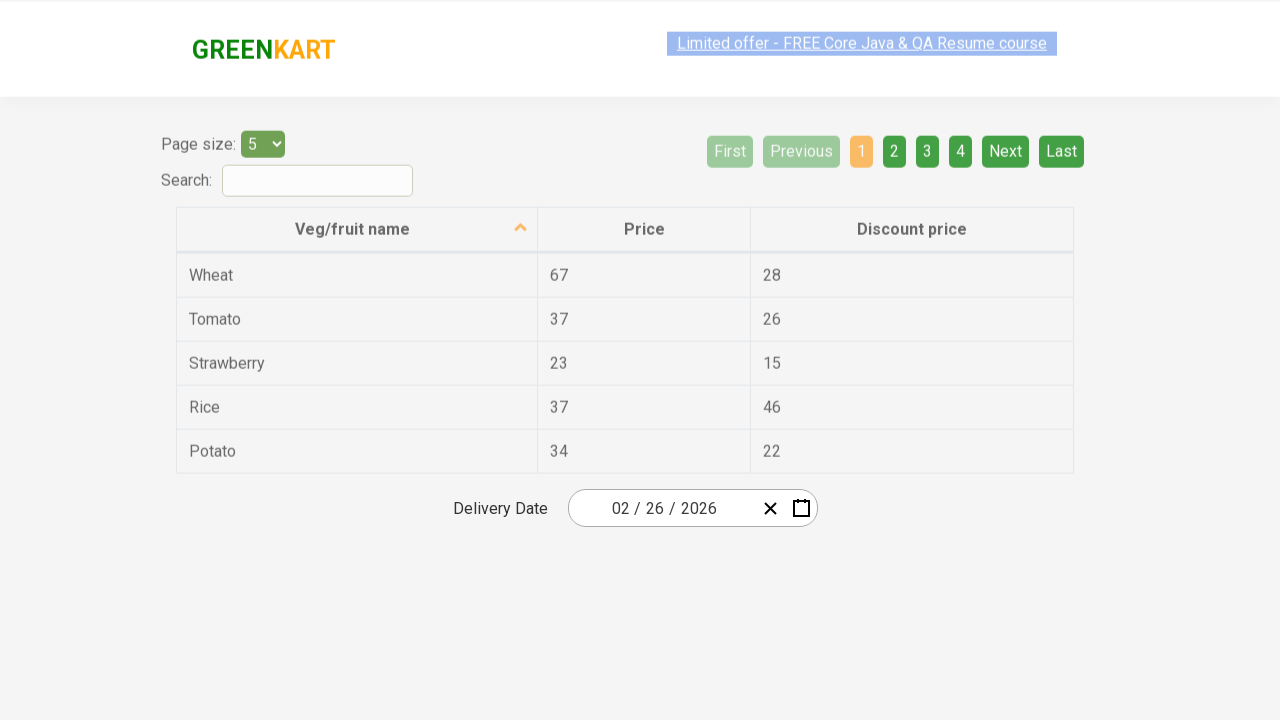

Child page finished loading
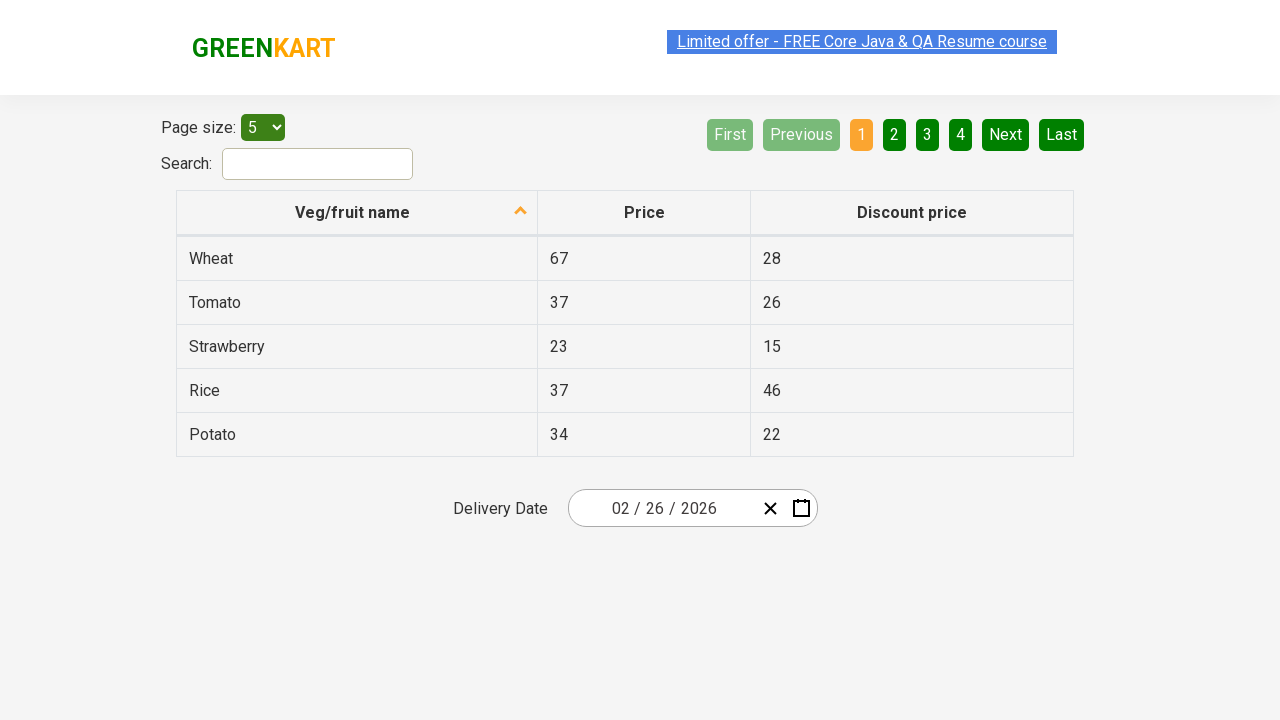

Clicked sort descending button at (521, 212) on span.sort-icon.sort-descending
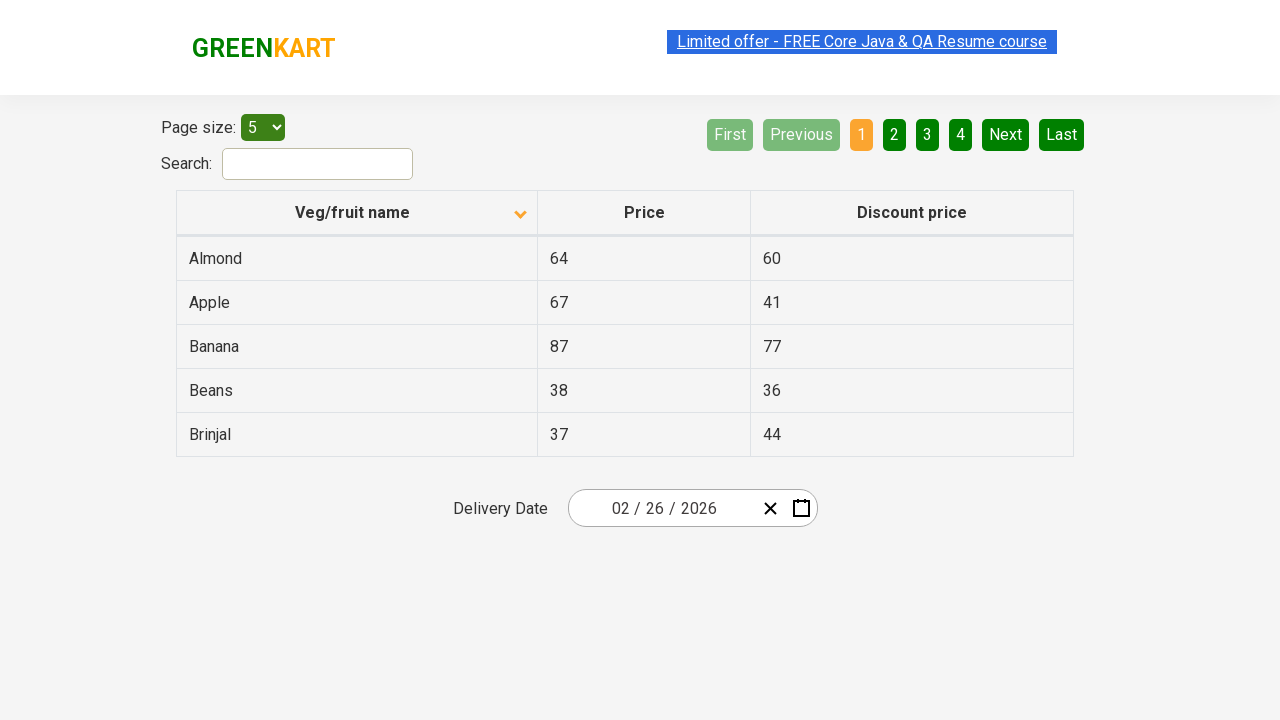

Table with items loaded
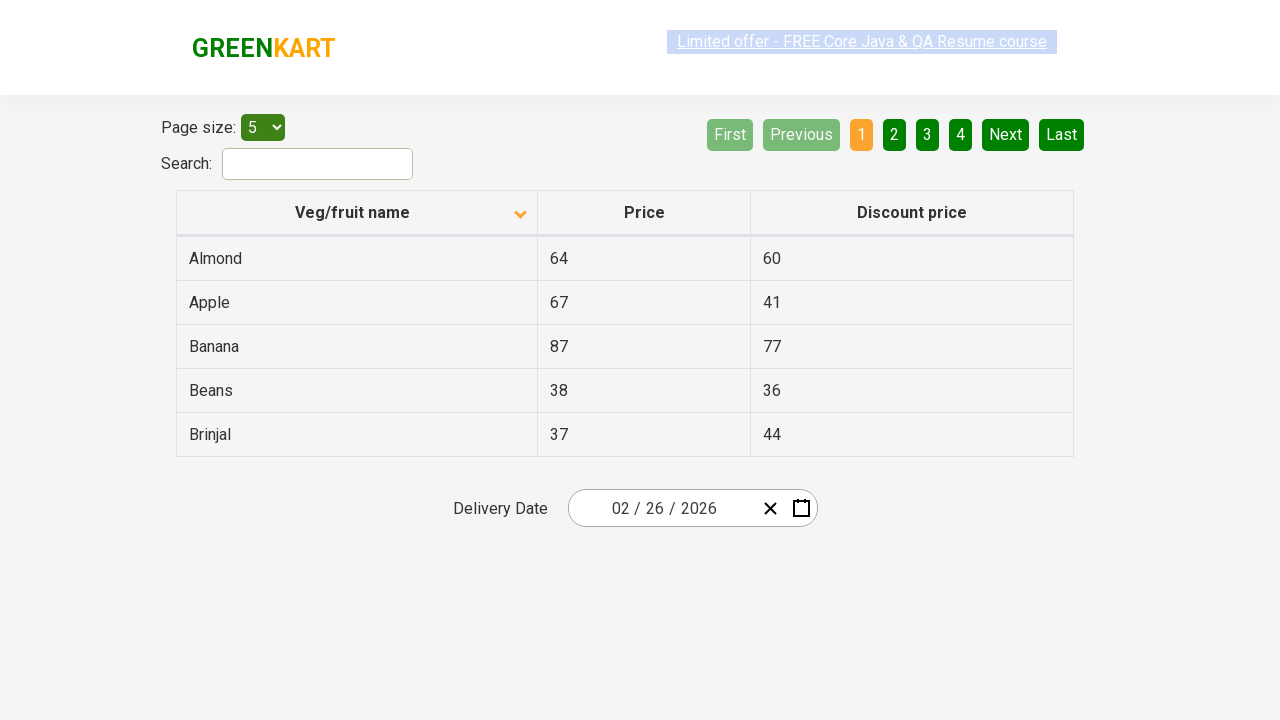

Retrieved vegetable names from current page (found 5 items)
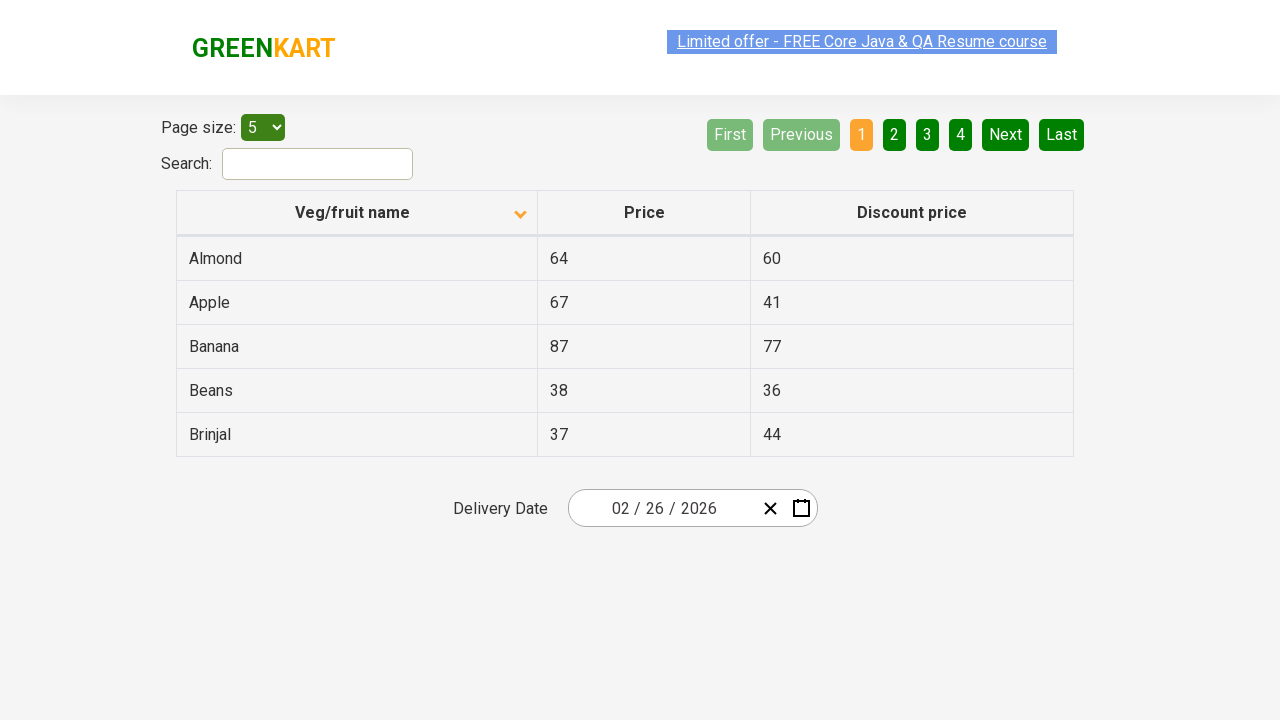

Clicked next page button to navigate to next page of results at (1006, 134) on a[aria-label='Next']
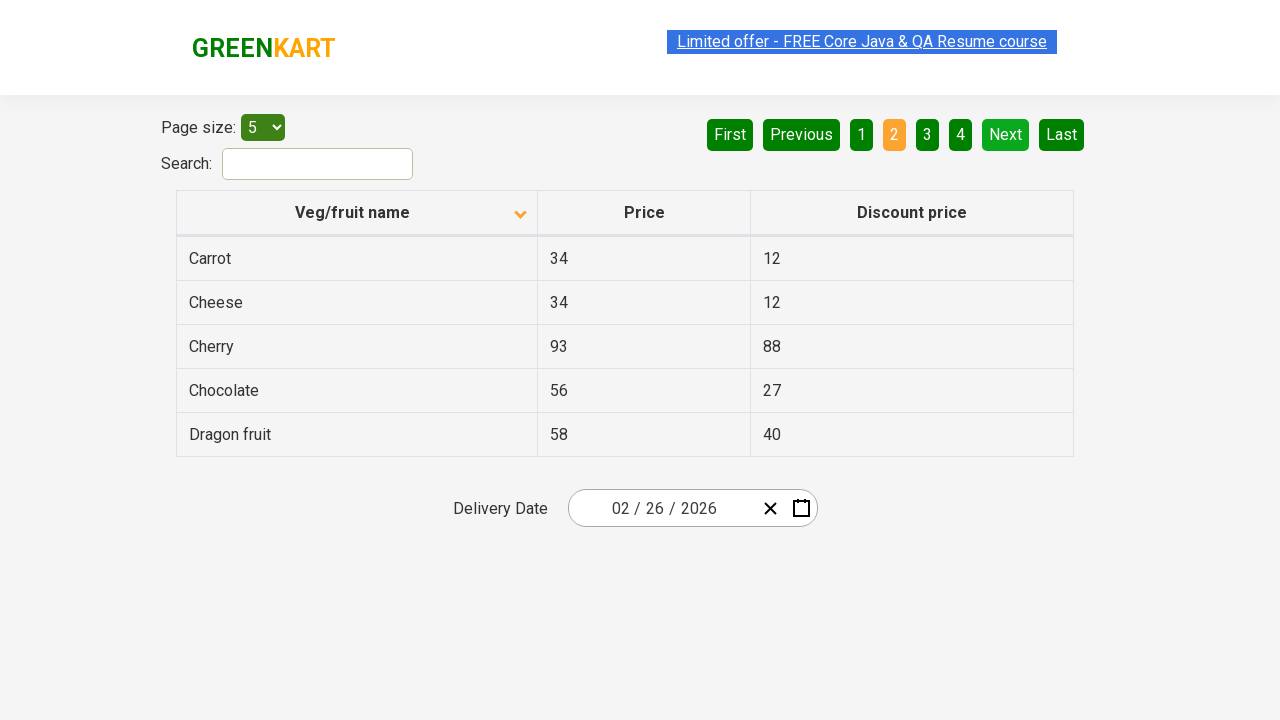

Waited for page transition to complete
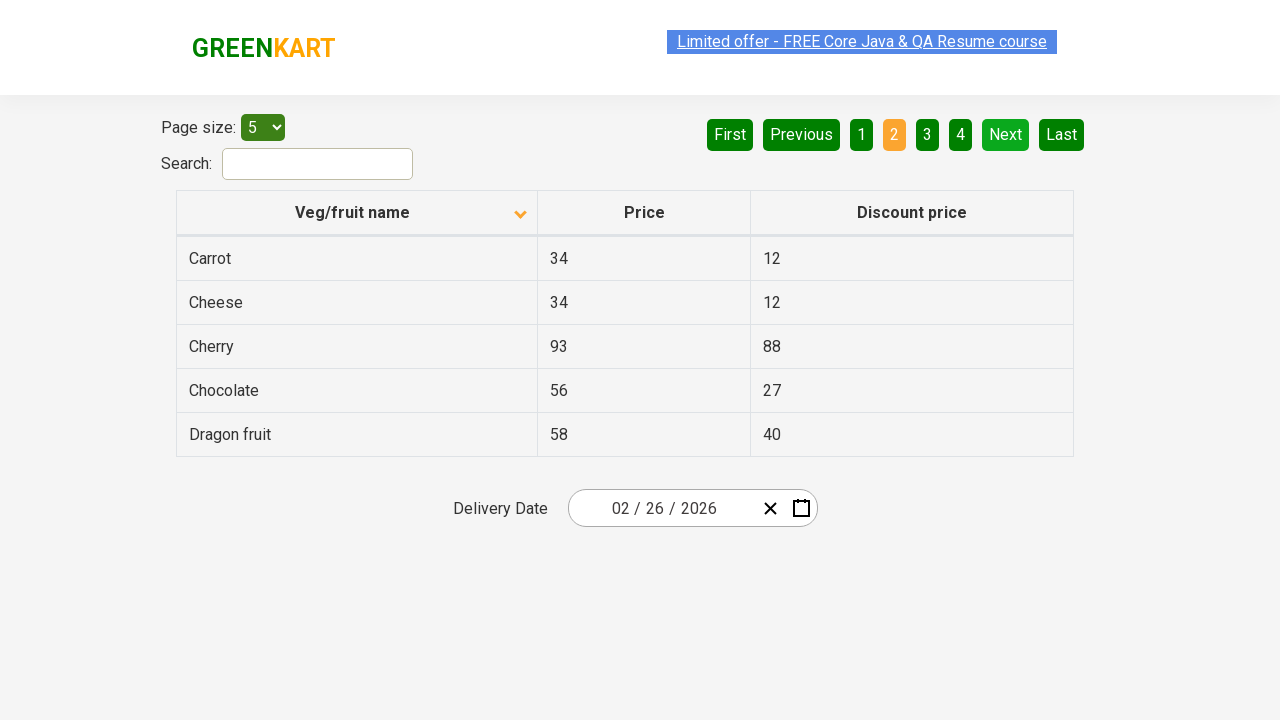

Retrieved vegetable names from current page (found 5 items)
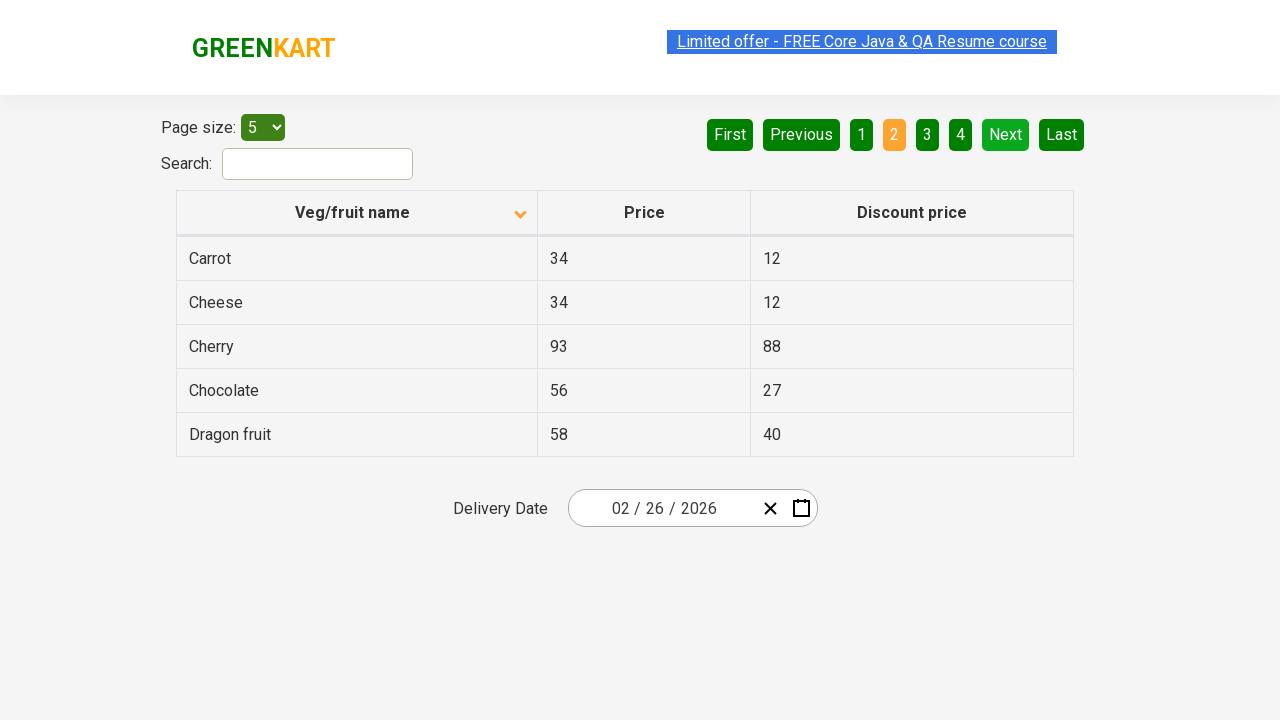

Clicked next page button to navigate to next page of results at (1006, 134) on a[aria-label='Next']
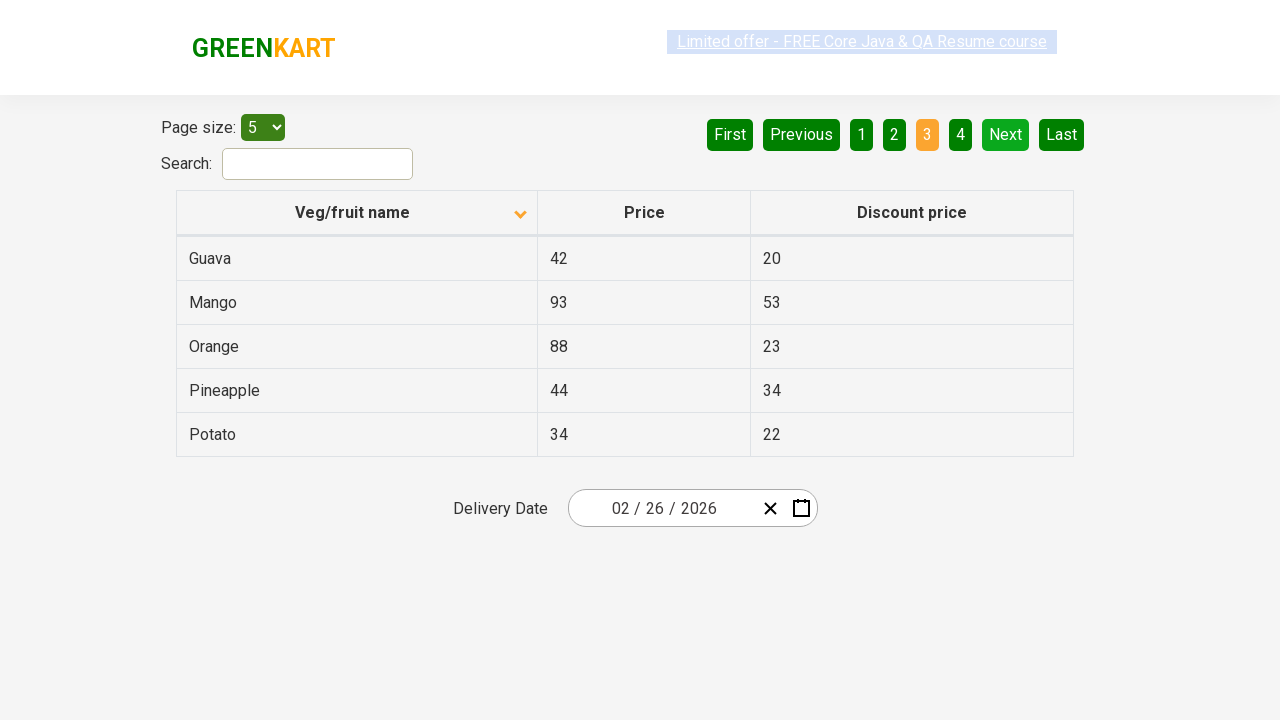

Waited for page transition to complete
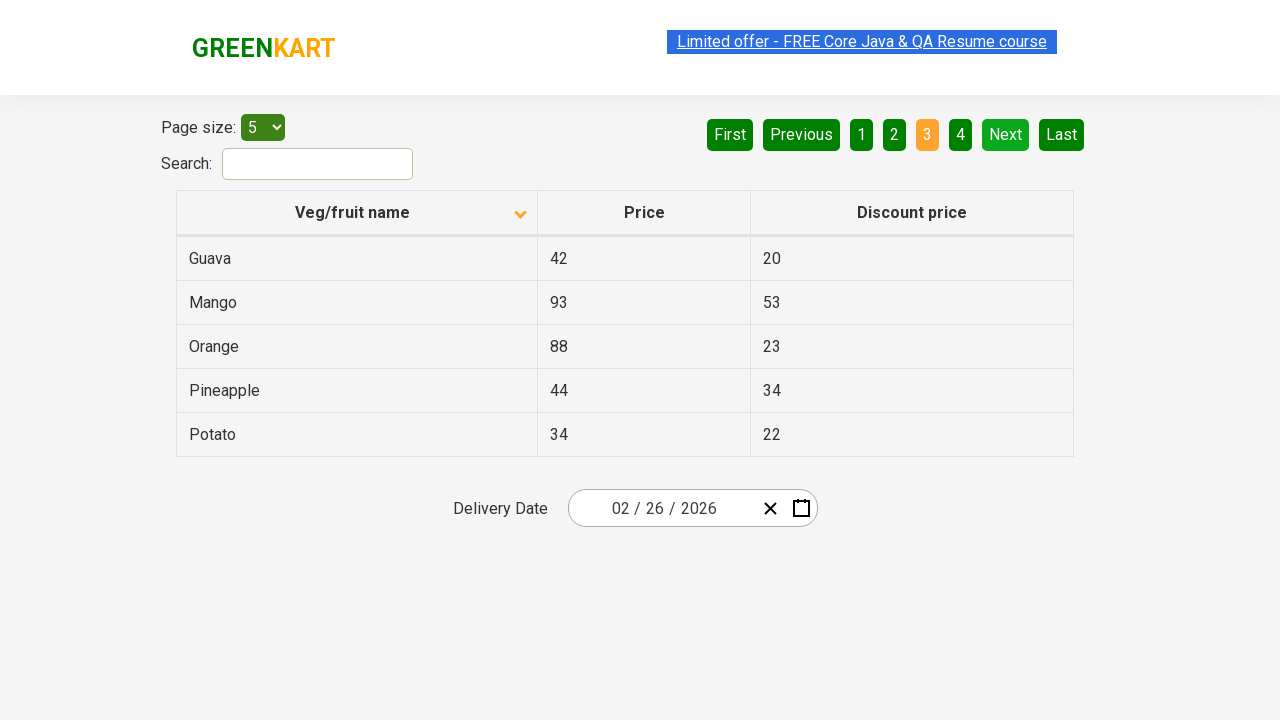

Retrieved vegetable names from current page (found 5 items)
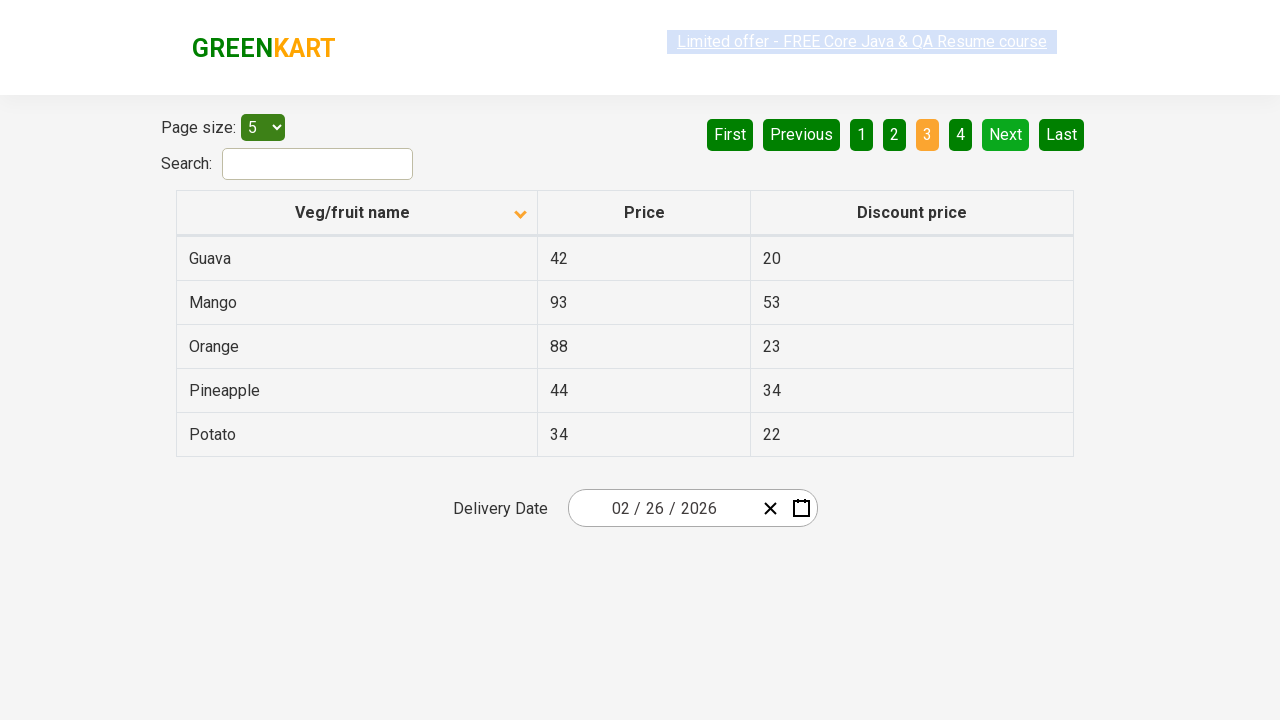

Clicked next page button to navigate to next page of results at (1006, 134) on a[aria-label='Next']
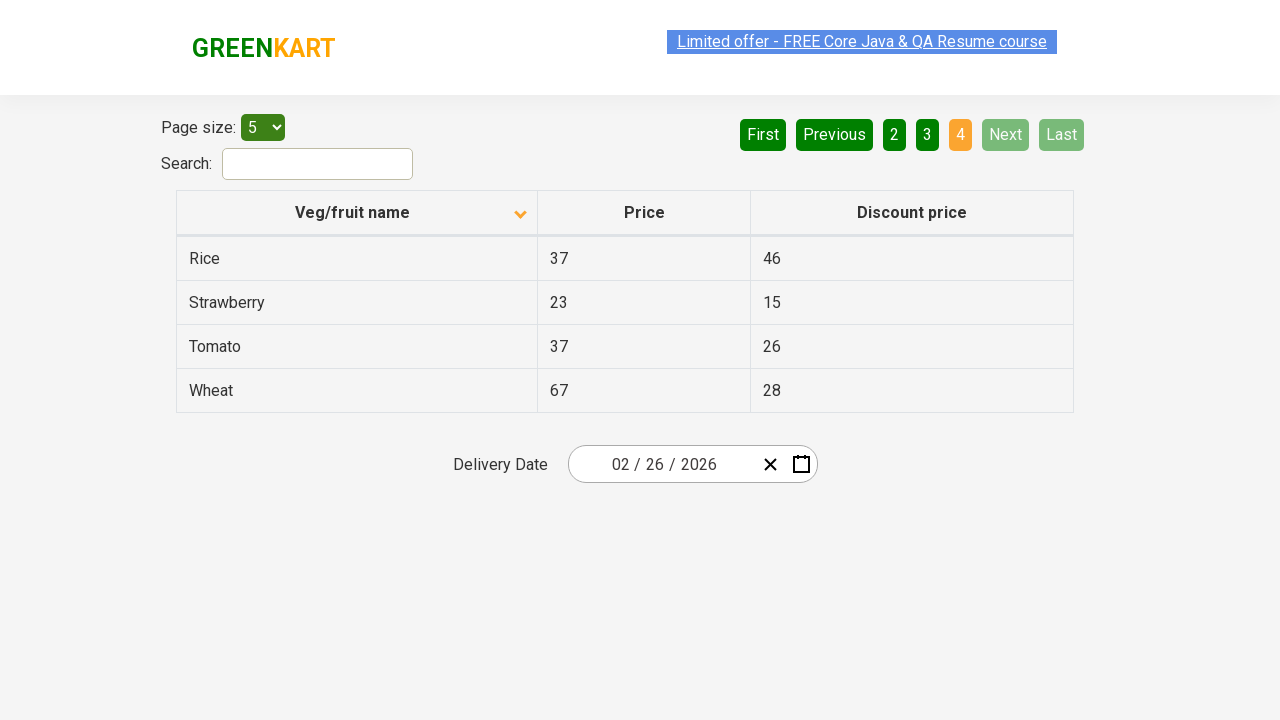

Waited for page transition to complete
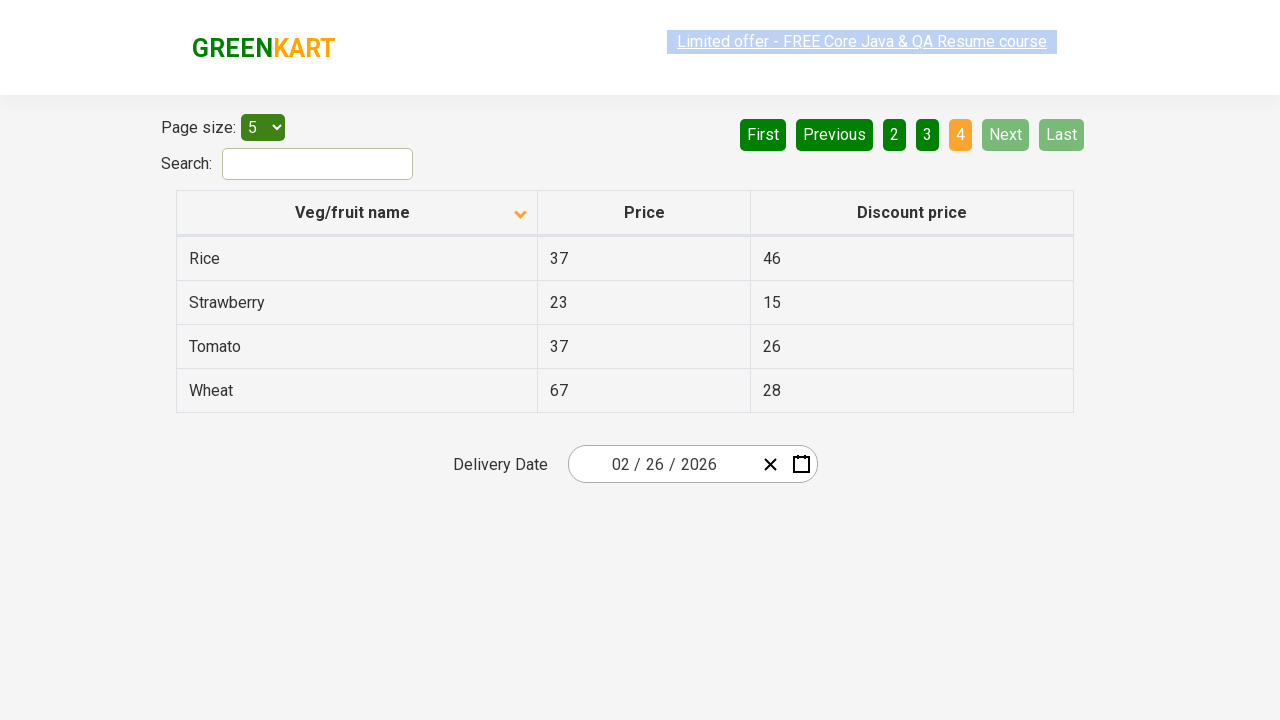

Retrieved vegetable names from current page (found 4 items)
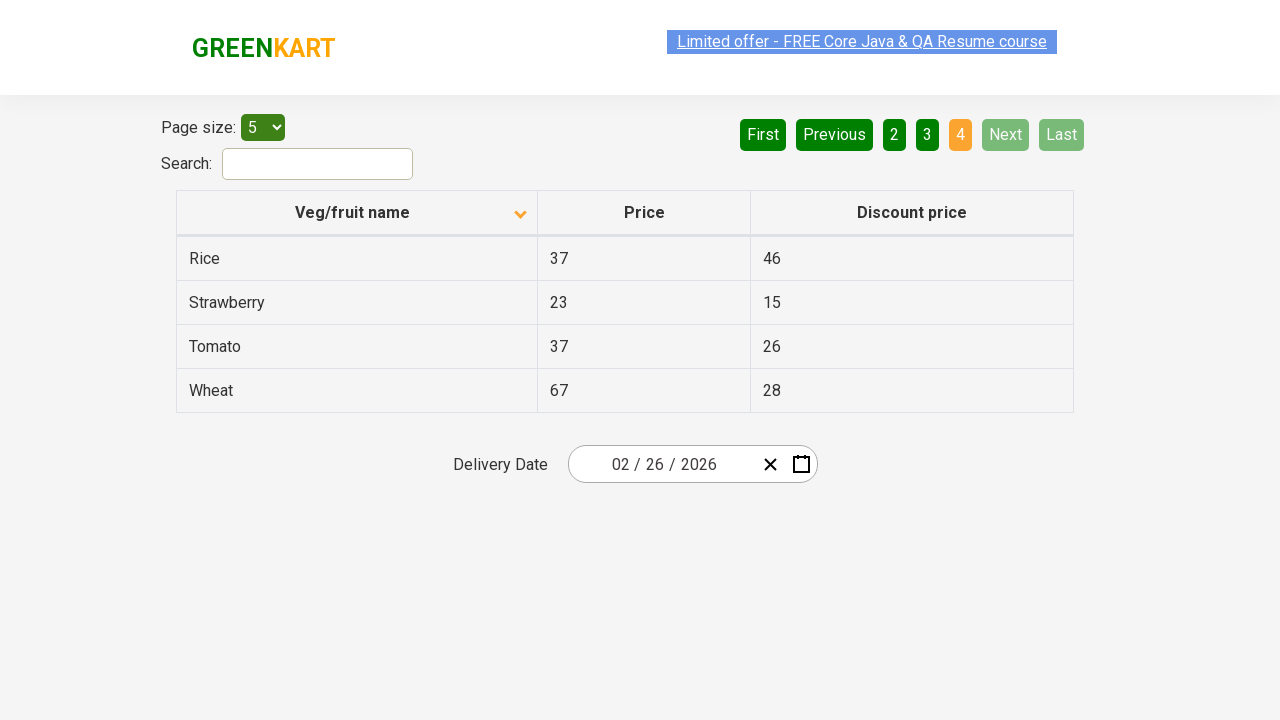

Strawberry found on current page
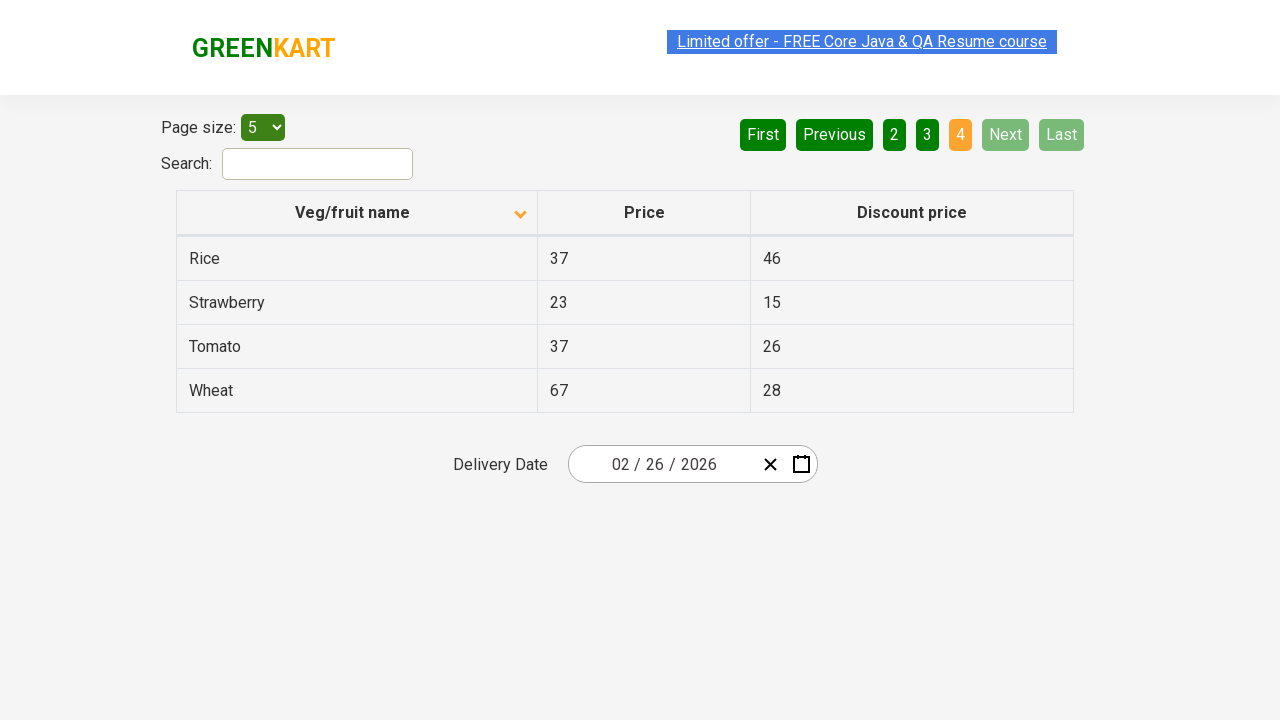

Verified Strawberry item is visible in table
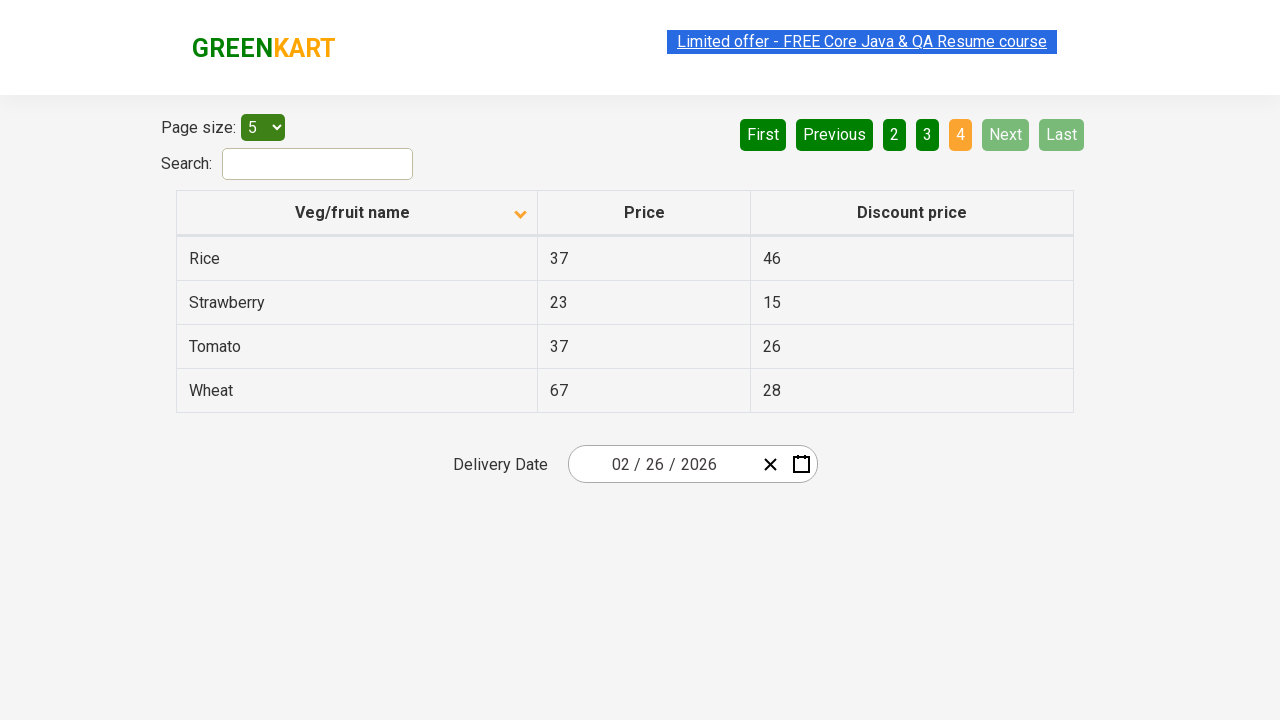

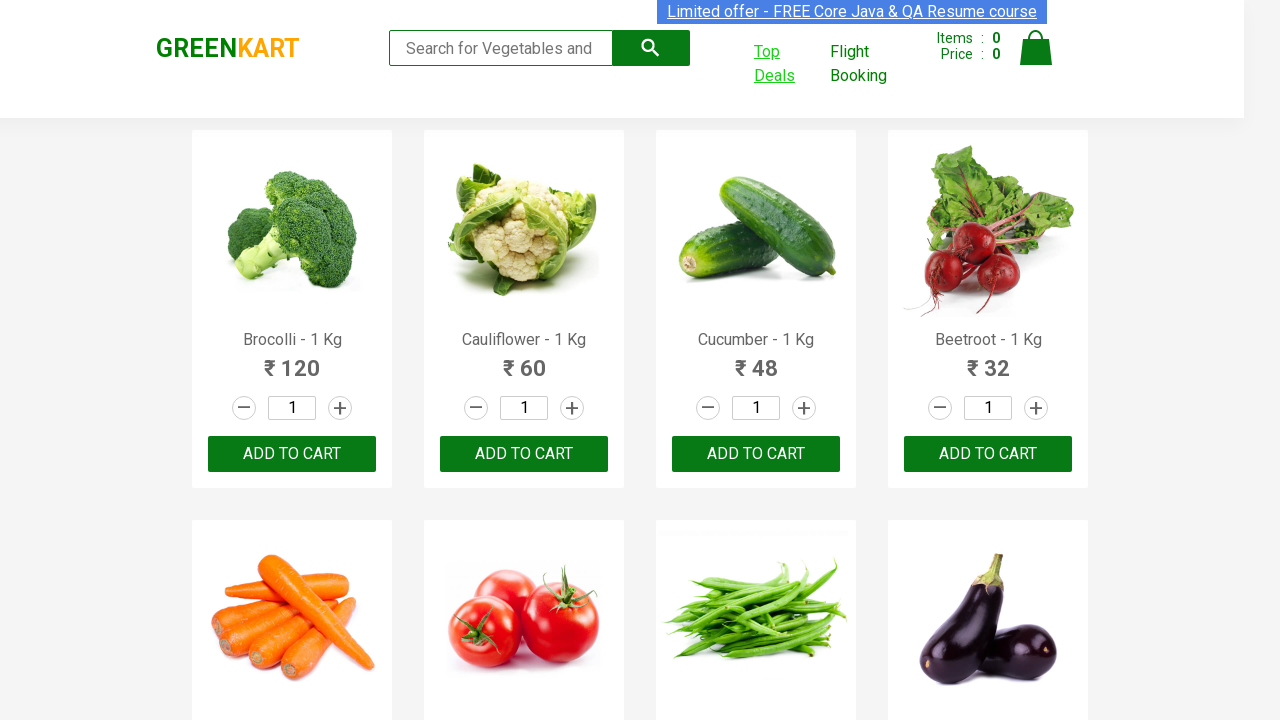